Tests checkbox functionality on a demo QA practice form by locating a checkbox element and verifying its selection state

Starting URL: https://demoqa.com/automation-practice-form

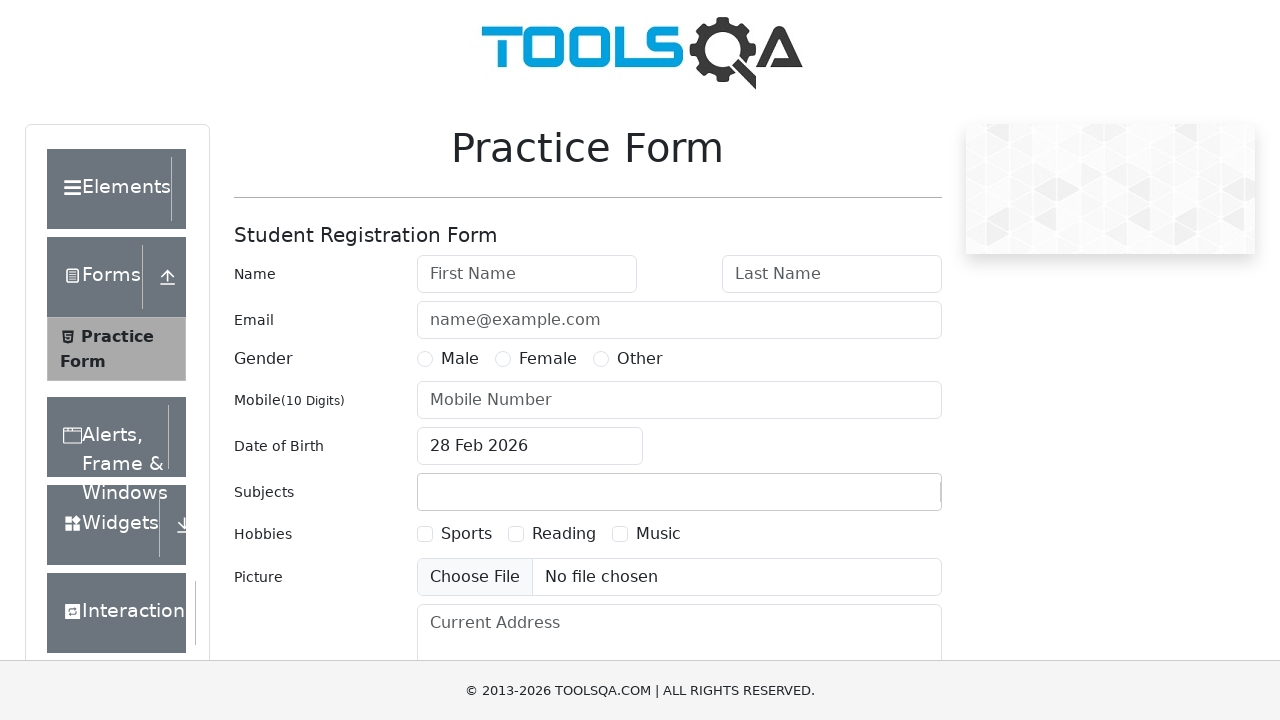

Waited for checkbox element to load on the form
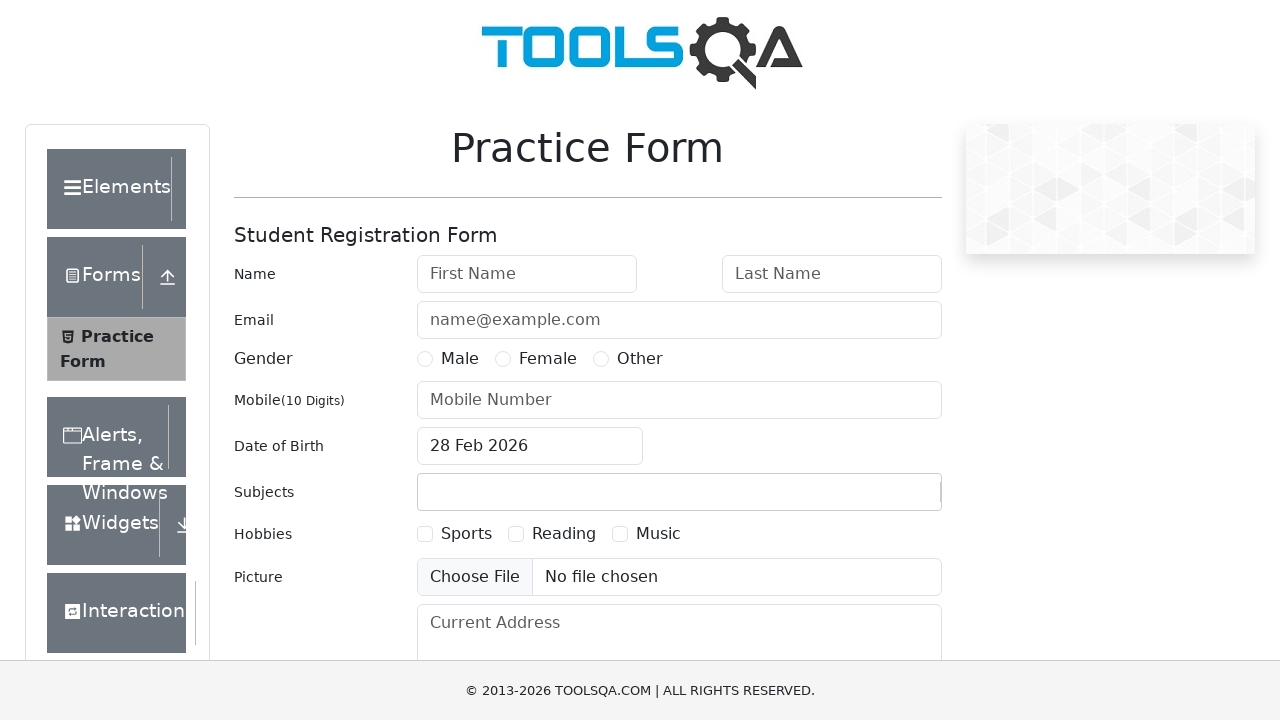

Located the first checkbox element
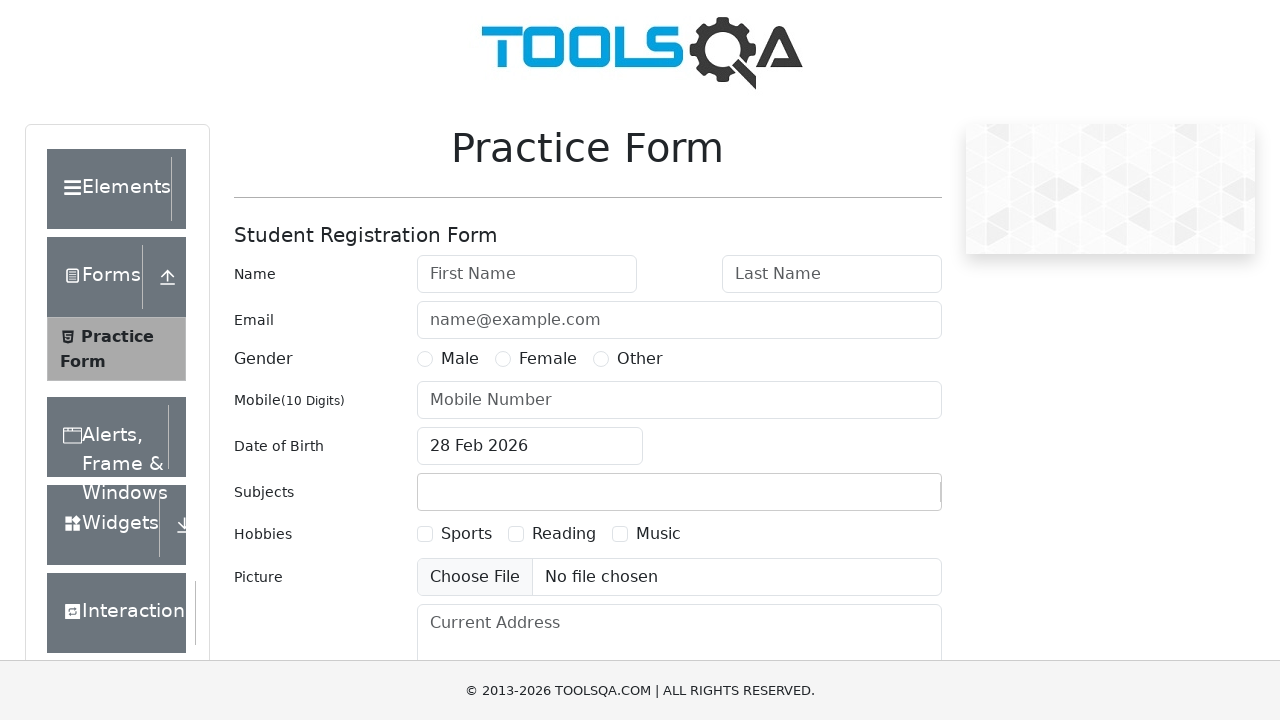

Verified checkbox selection state
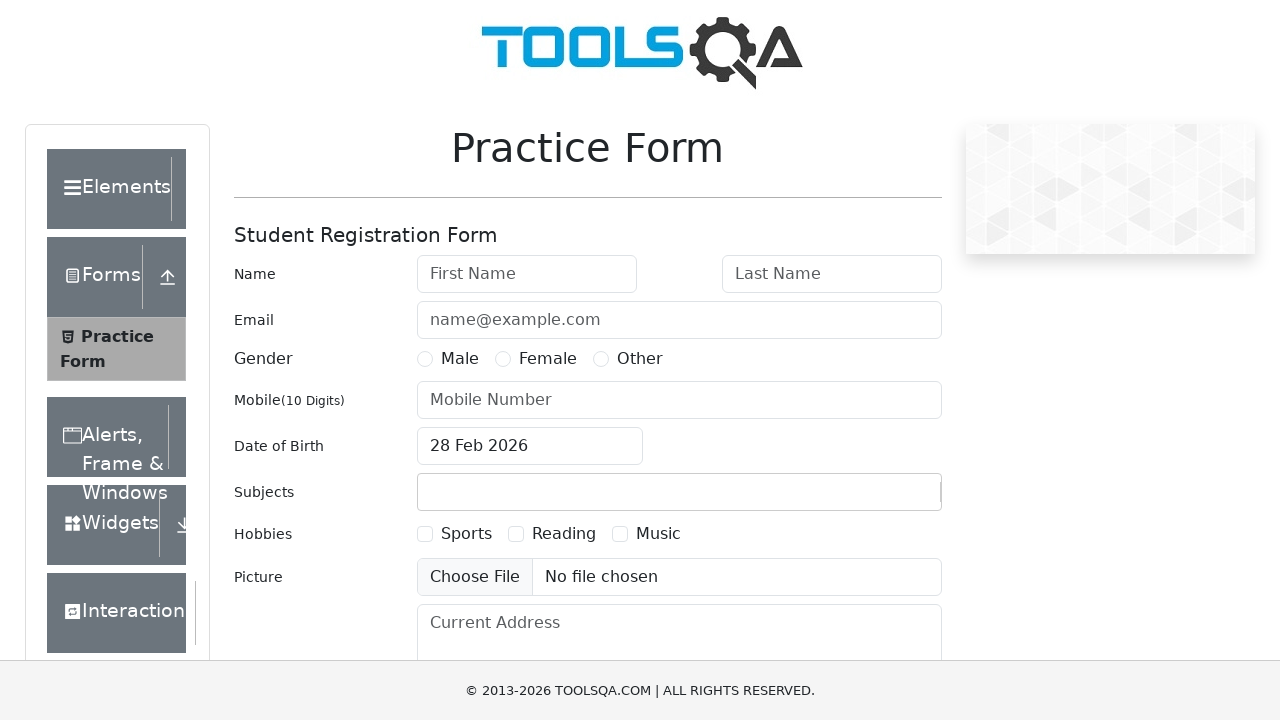

Checkbox selection state logged: not selected
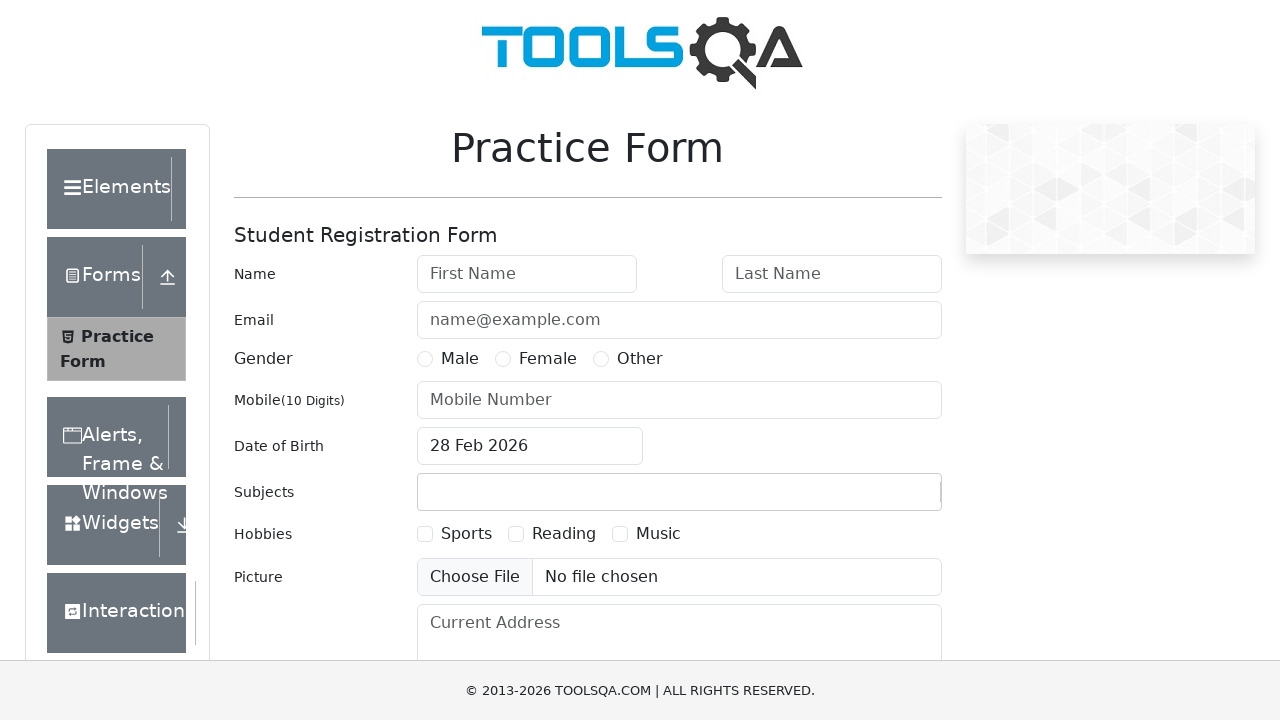

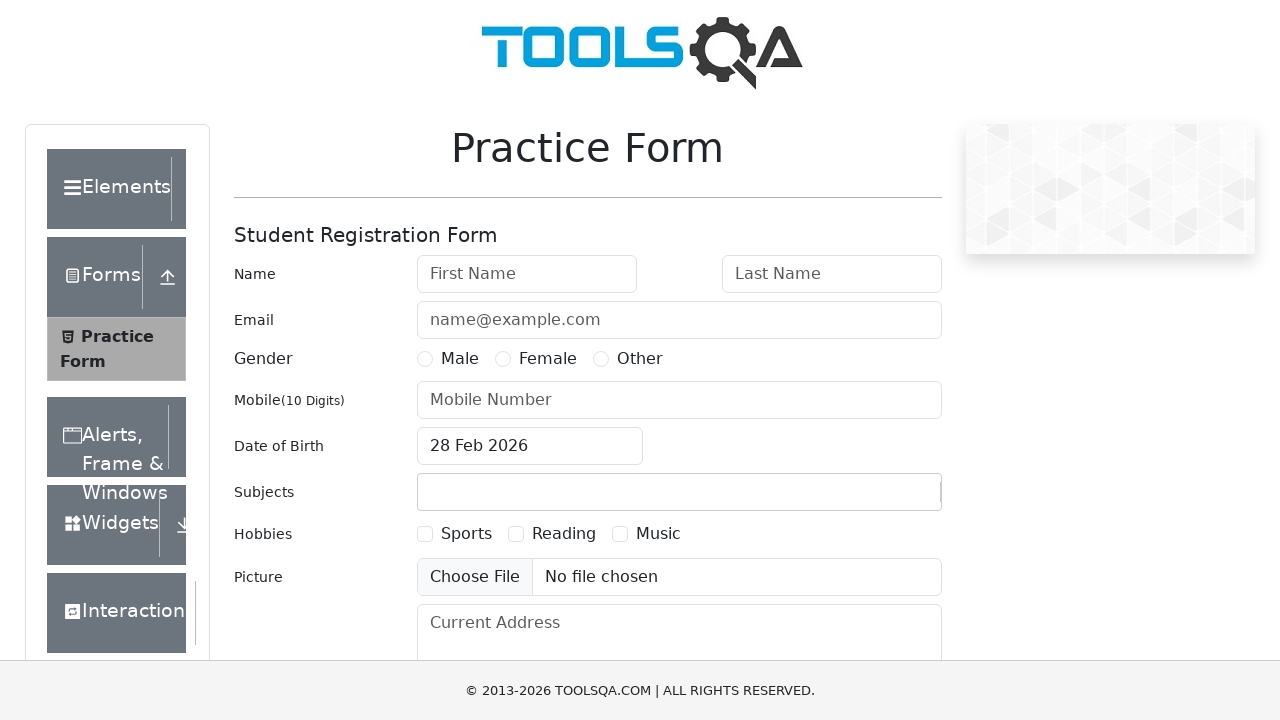